Tests handling of page load delays by waiting for a button that appears after a delay

Starting URL: http://uitestingplayground.com/

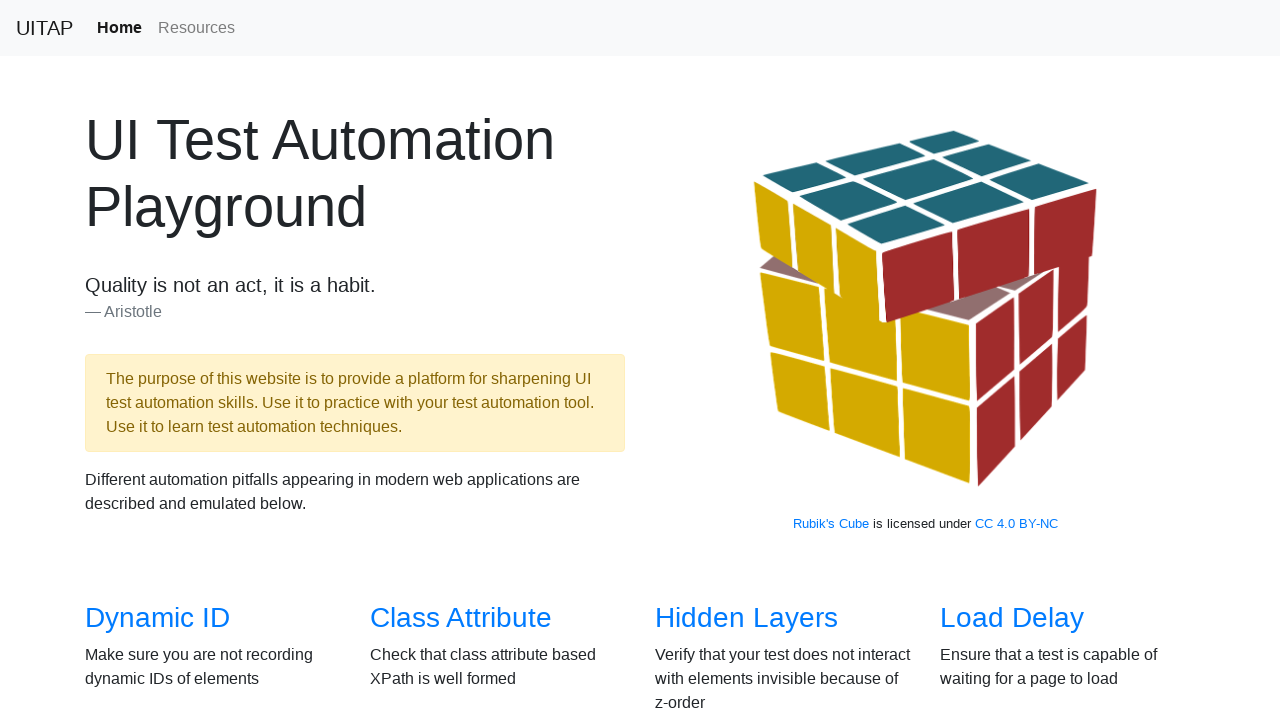

Clicked on Load Delay link at (1012, 618) on internal:role=link[name="Load Delay"i]
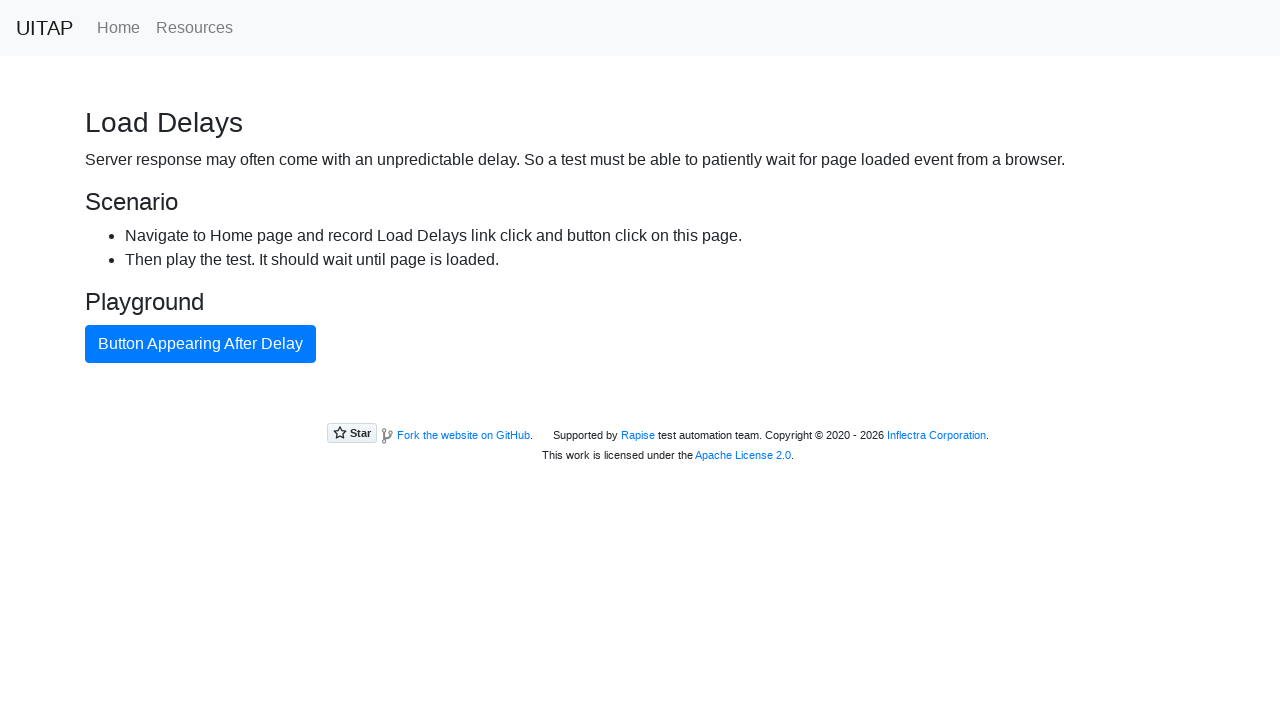

Located button that appears after delay
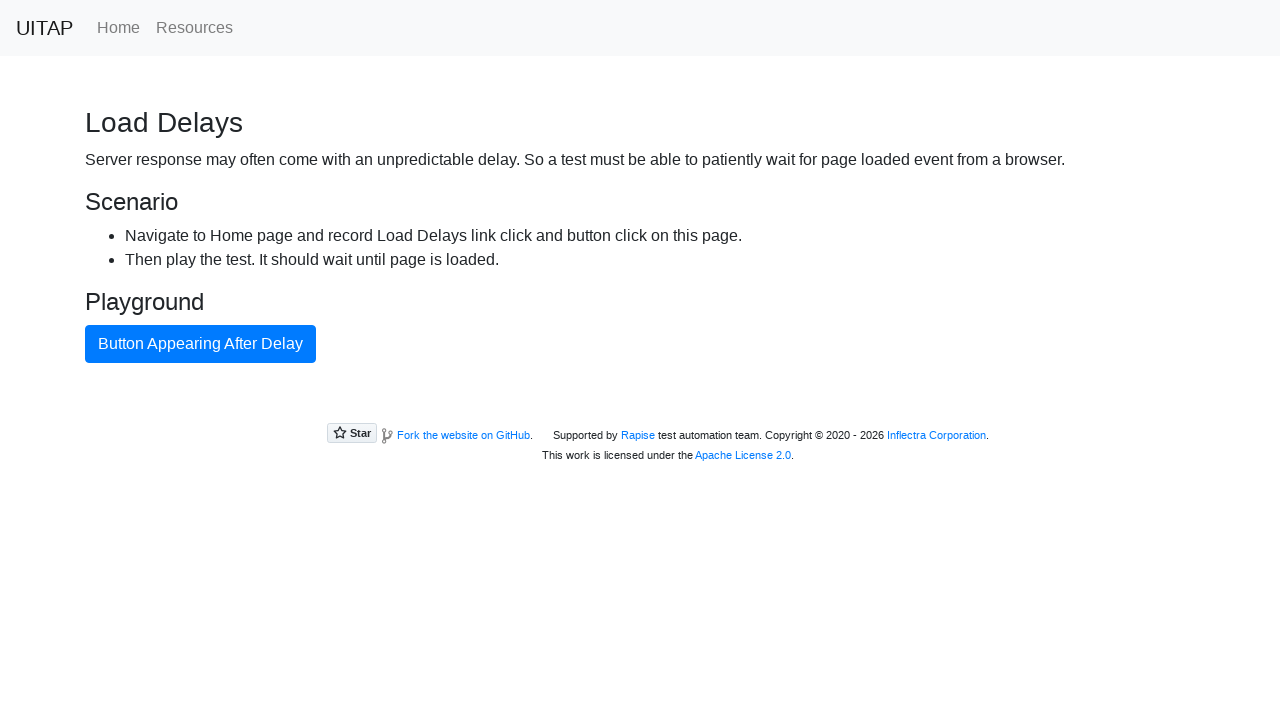

Button appeared after page load delay
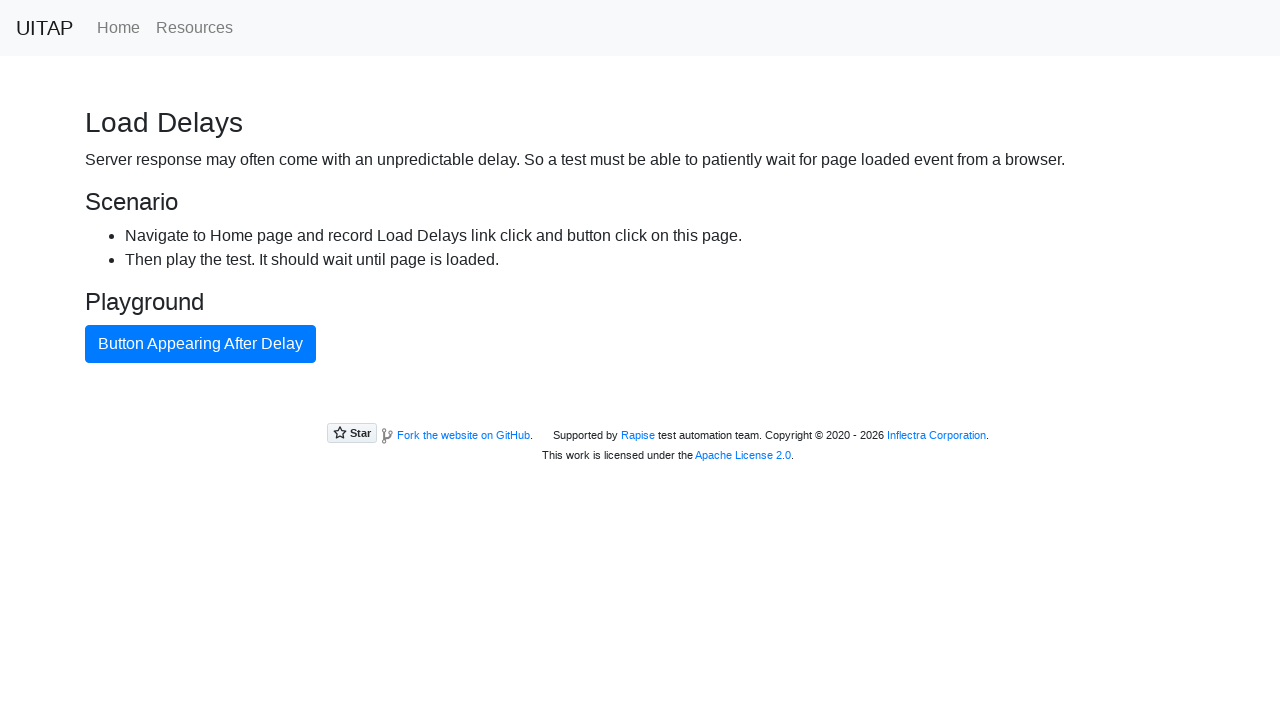

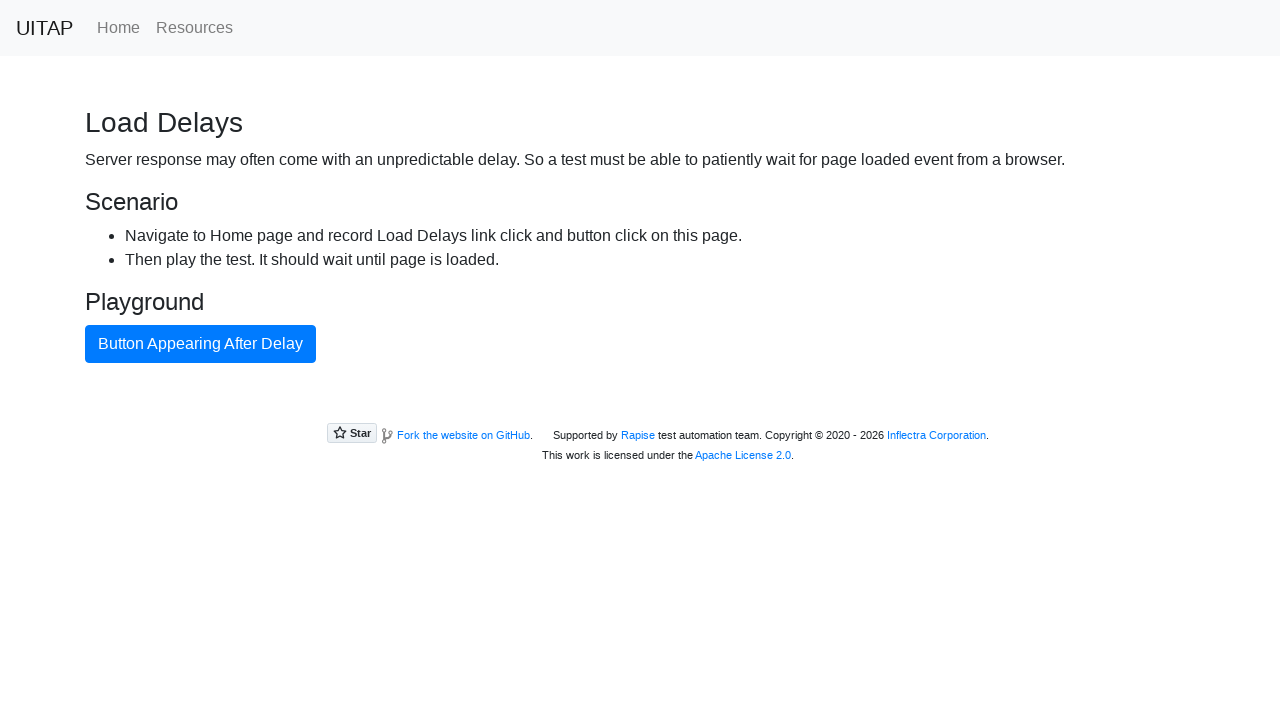